Tests a practice form by filling in first name, last name, and email fields using various CSS selector methods

Starting URL: https://demoqa.com/automation-practice-form

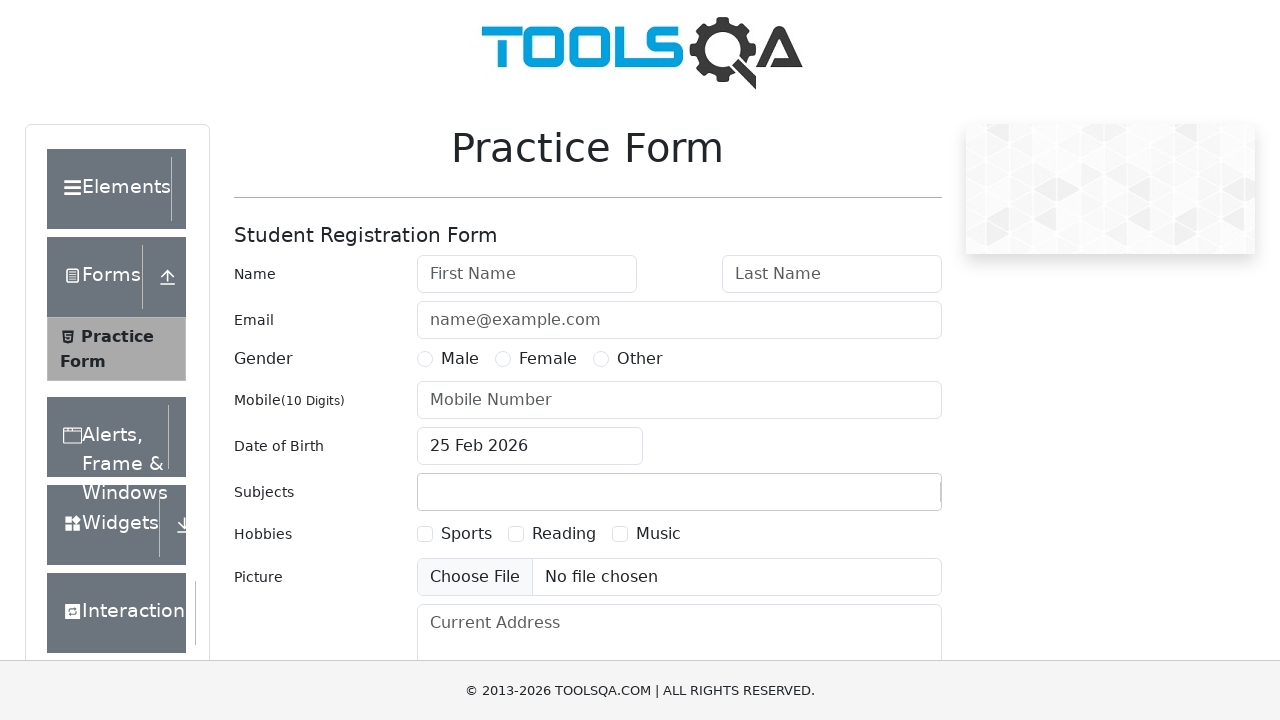

Scrolled down 400px to make form fields visible
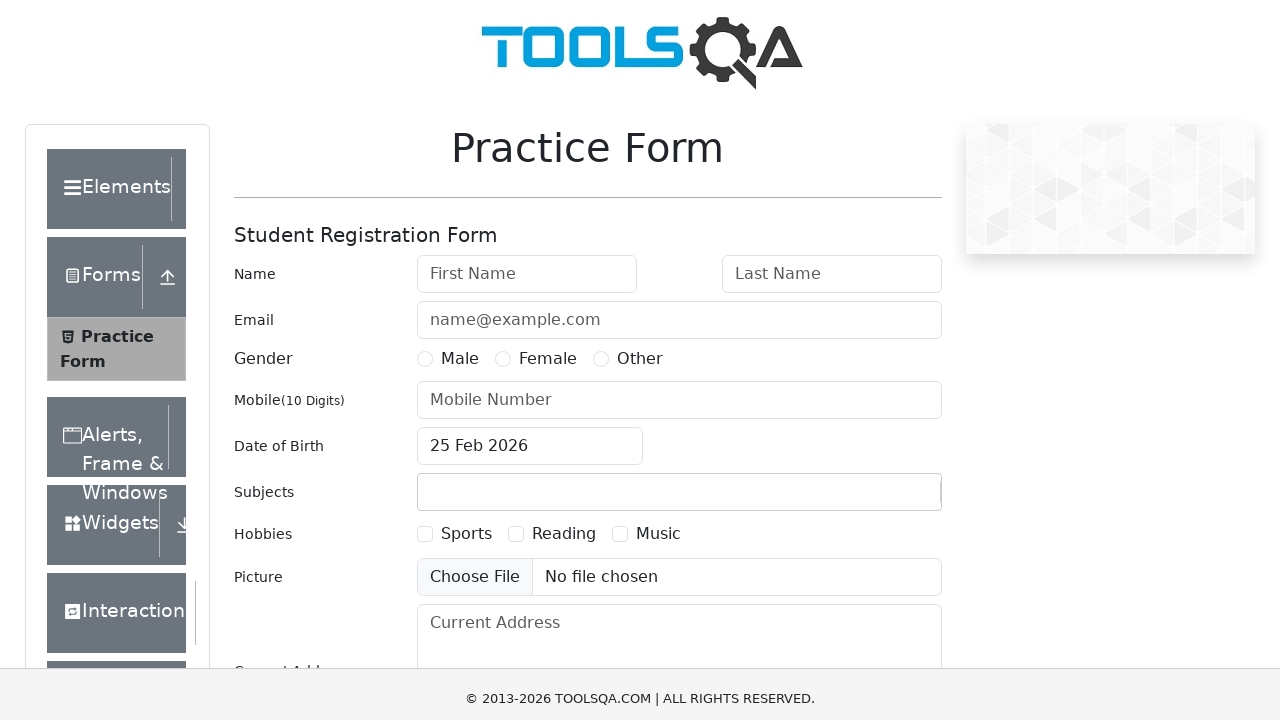

Filled first name field with 'Neeva' on input[id='firstName']
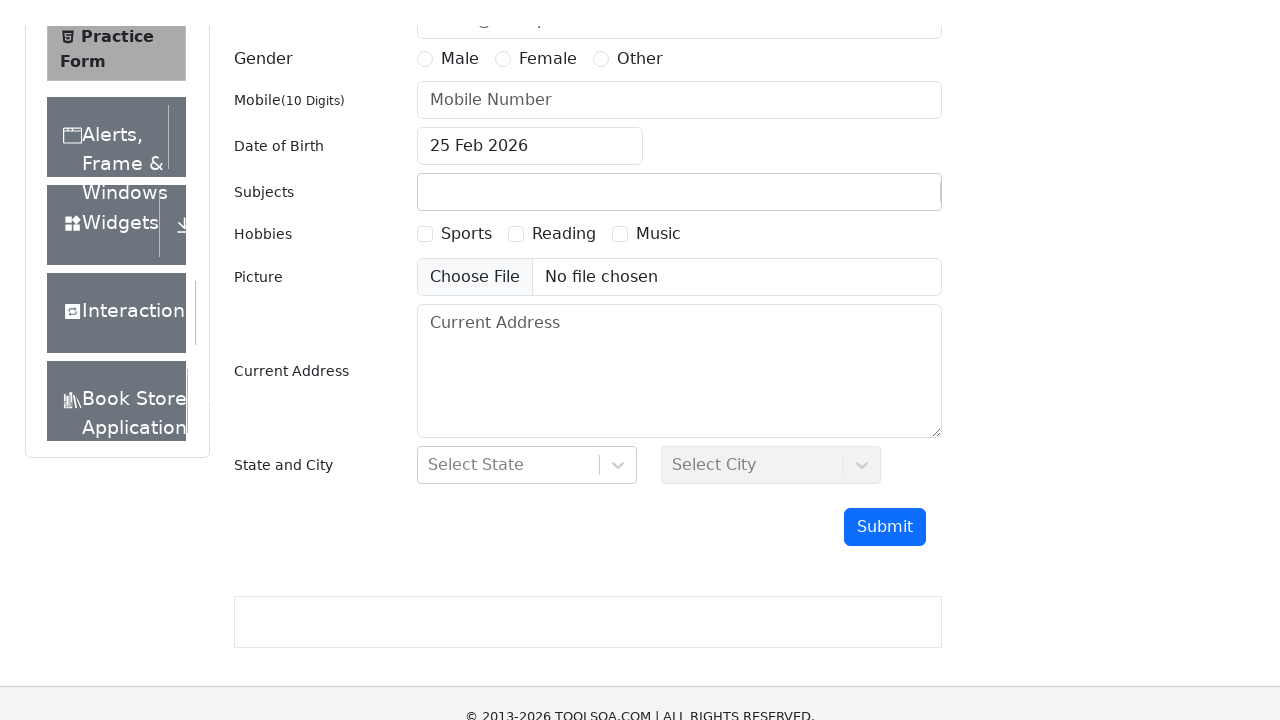

Filled last name field with 'Sharma' on input#lastName[class=' mr-sm-2 form-control']
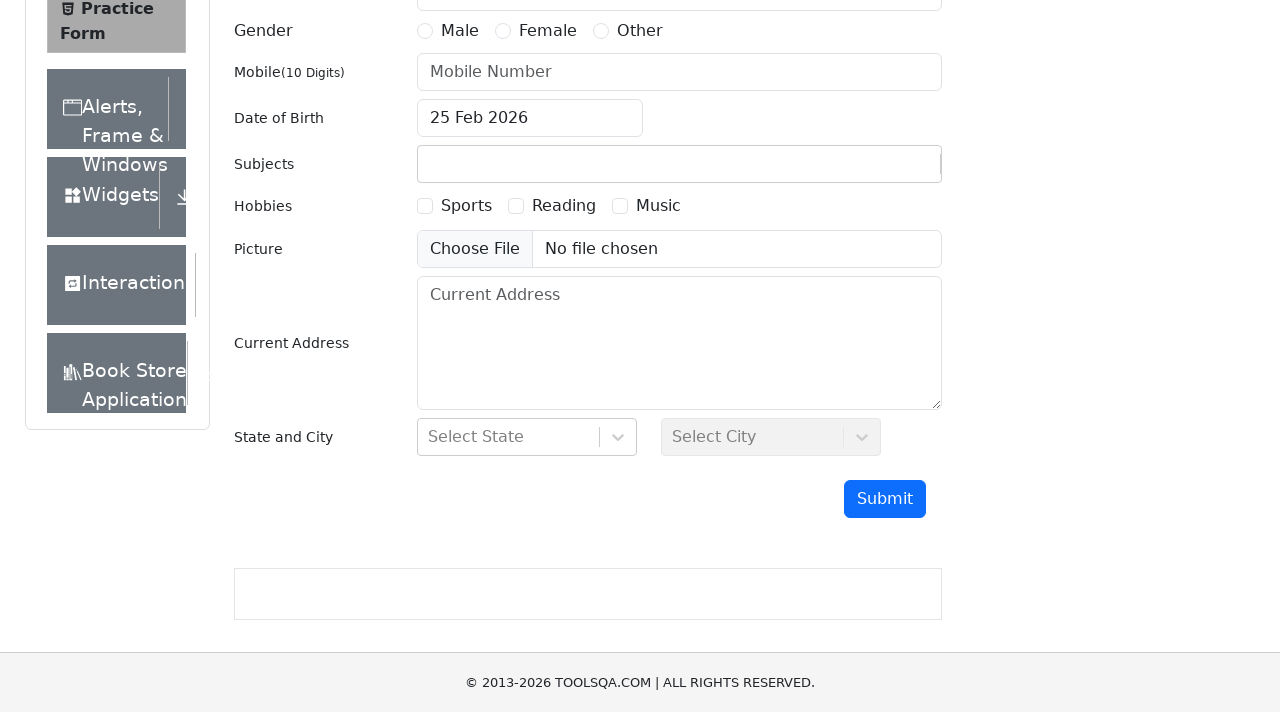

Filled email field with 'abc@gmail.com' on div>input[id='userEmail']
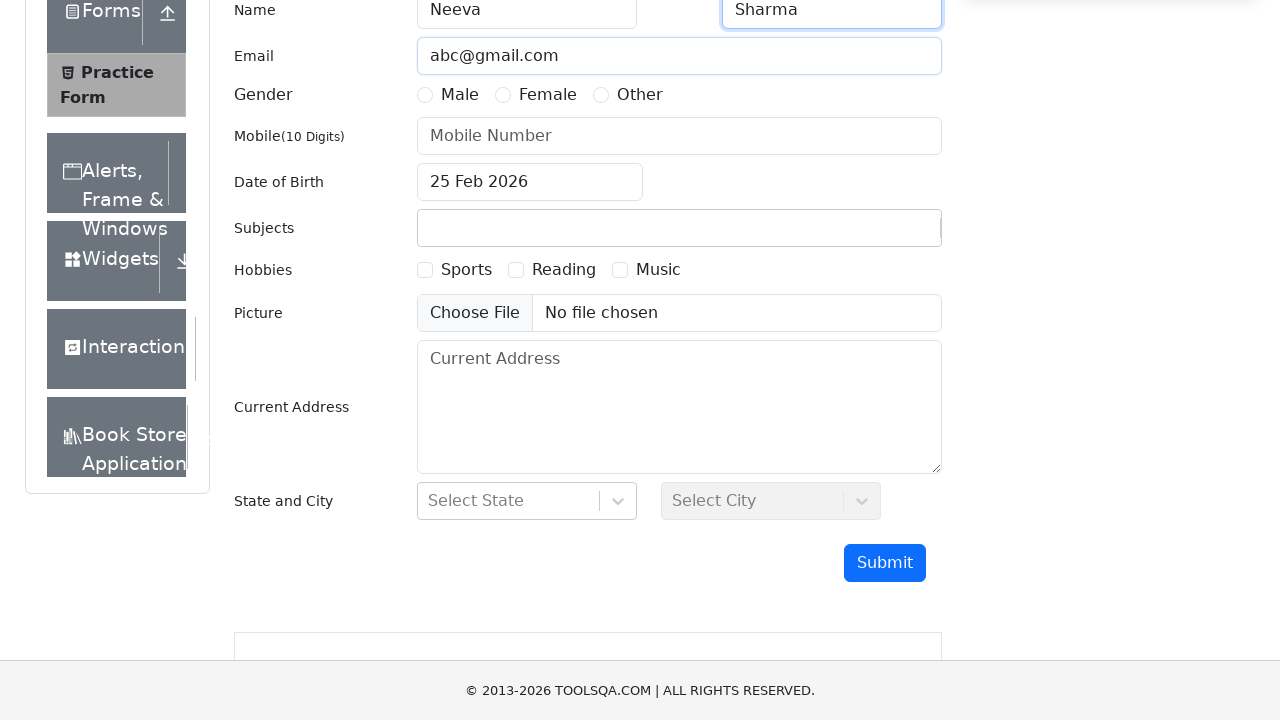

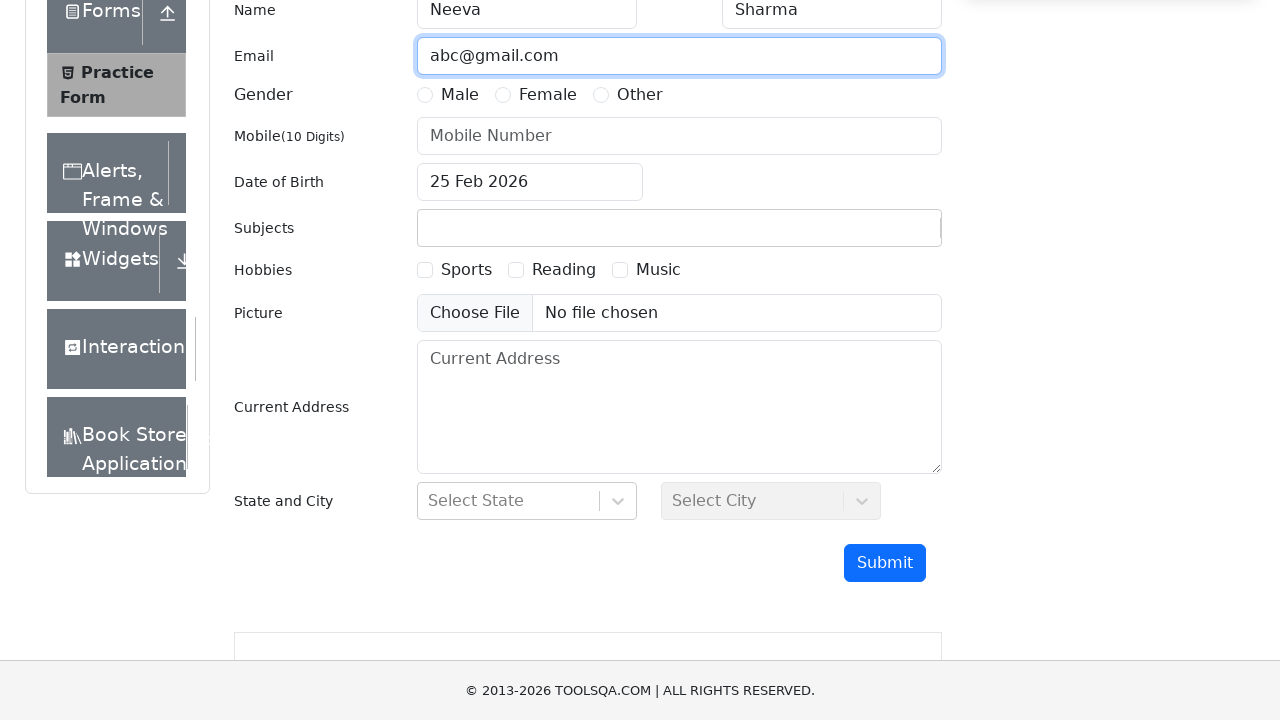